Tests handling of nested iframes by filling form fields in different frame contexts and navigating between parent and child frames

Starting URL: https://letcode.in/frame

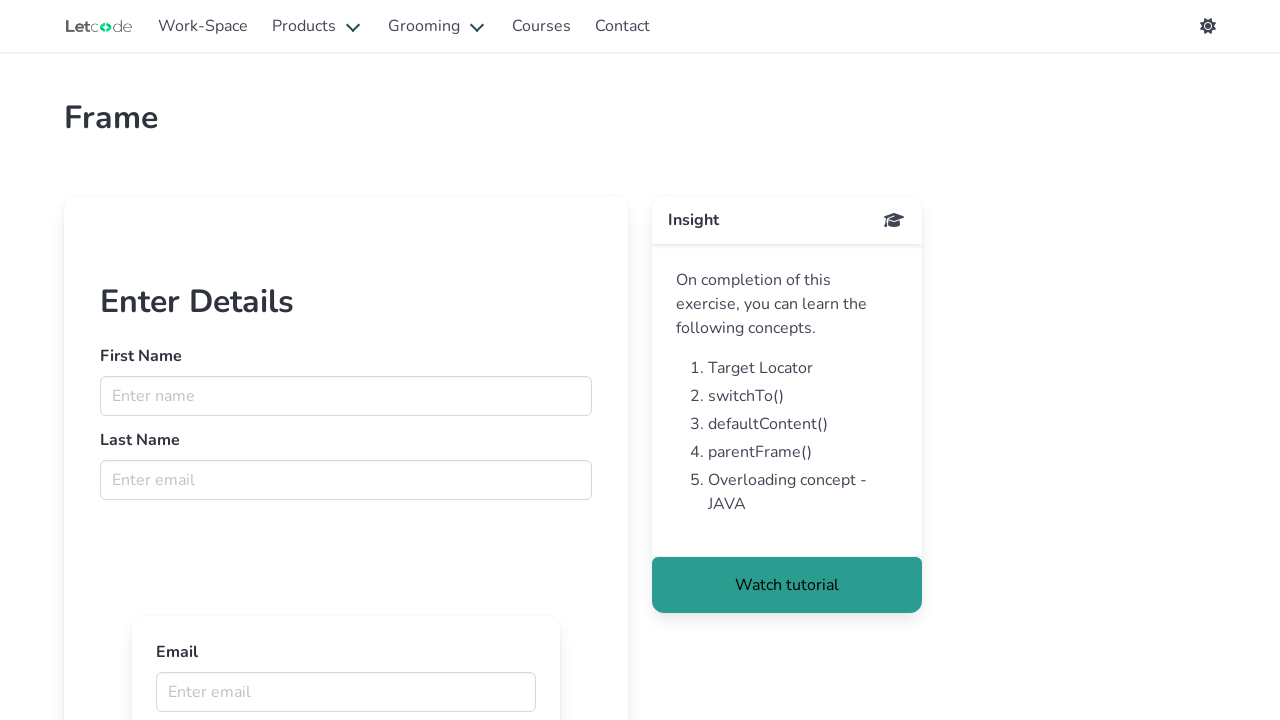

Switched to first frame by name attribute 'firstFr'
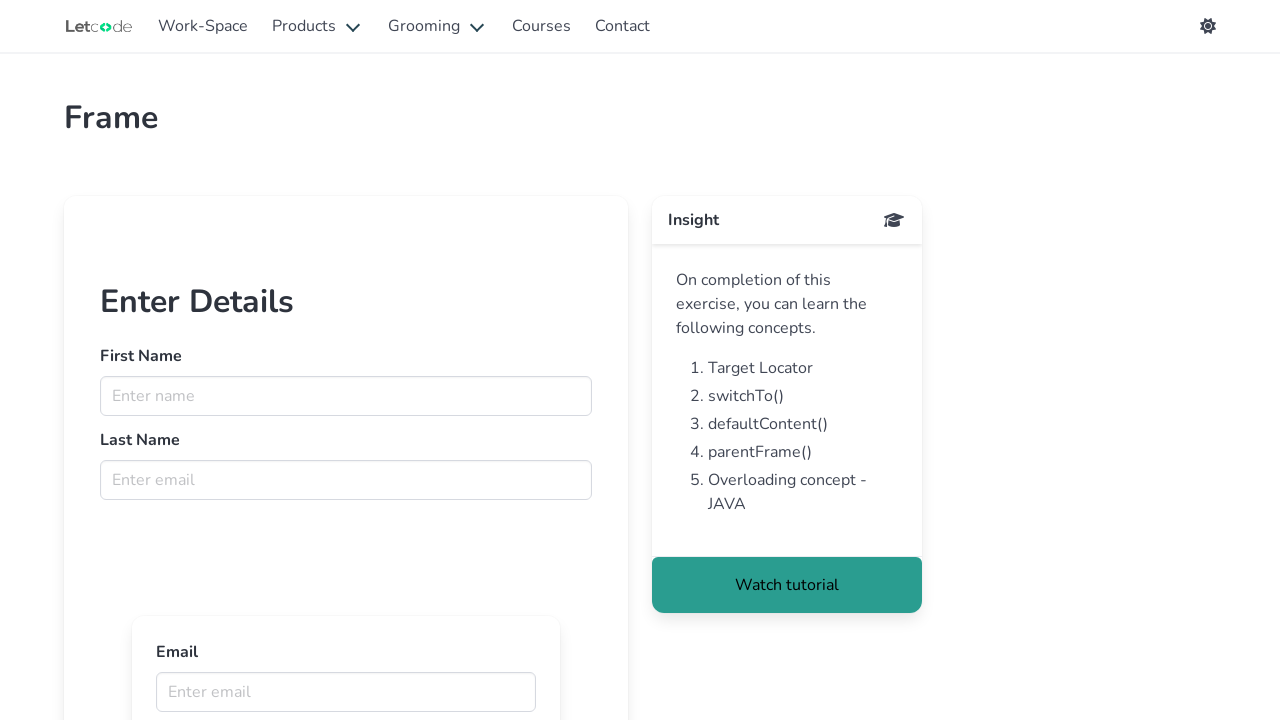

Filled first name 'Reena' in first frame on input[name='fname']
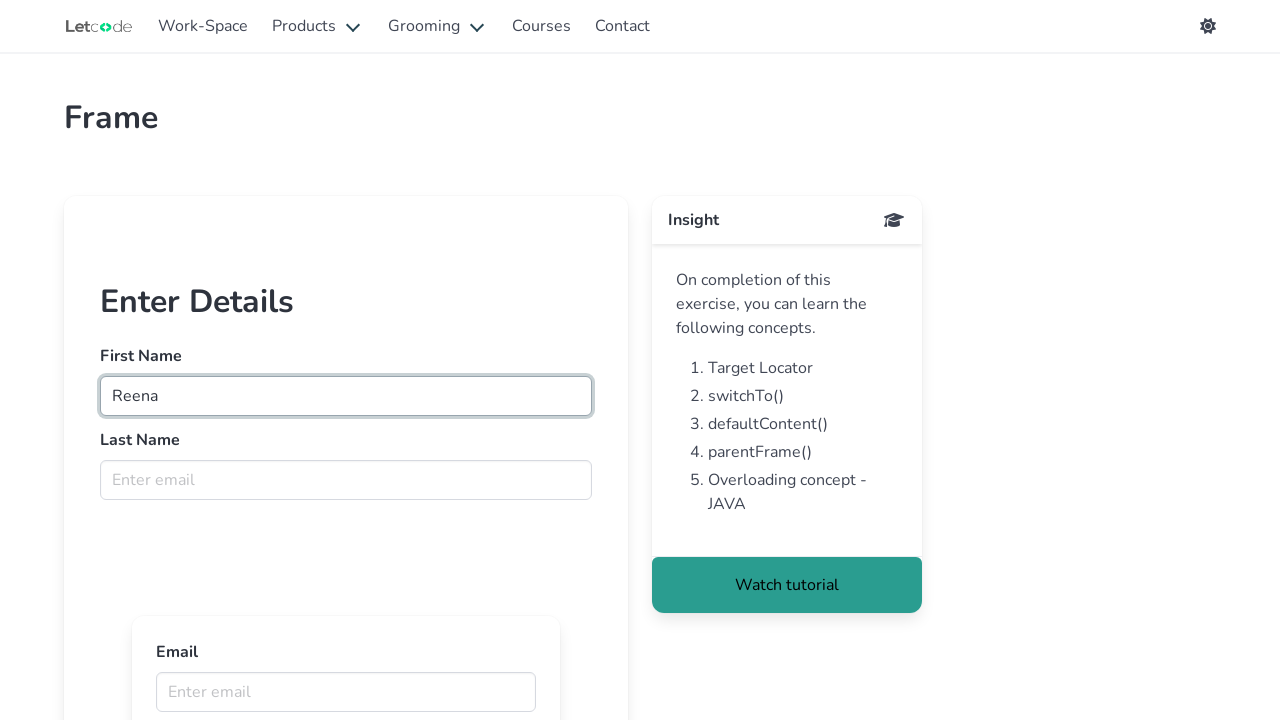

Filled last name 'John' in first frame on input[name='lname']
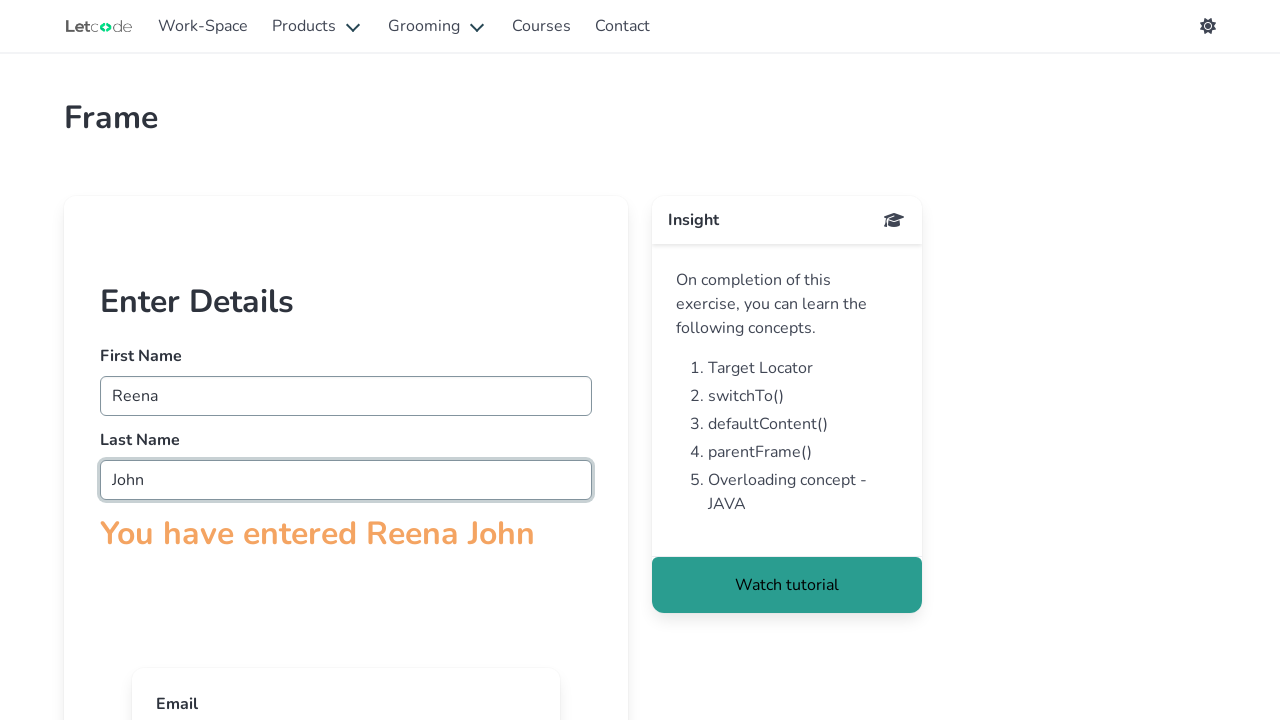

Located nested frame within first frame
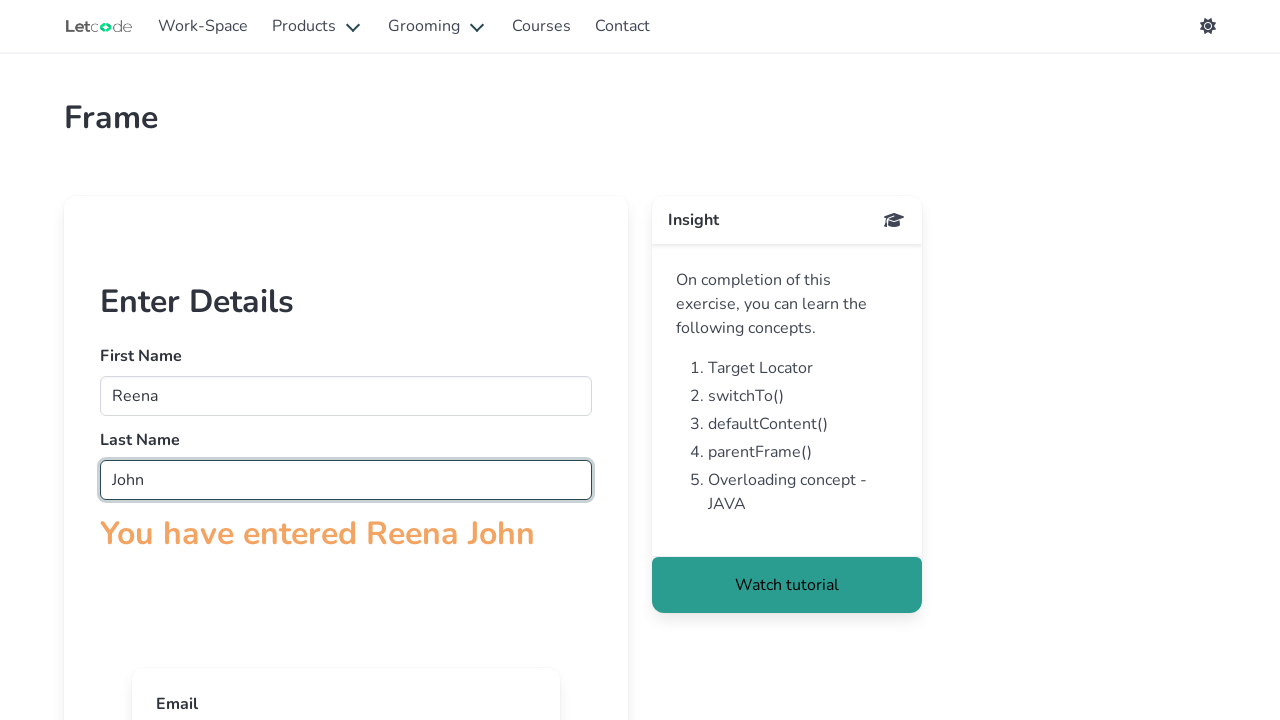

Filled email 'Reena@gmail.com' in nested frame on xpath=/html/body/app-root/app-frame-content/div/div/div/iframe >> nth=0 >> inter
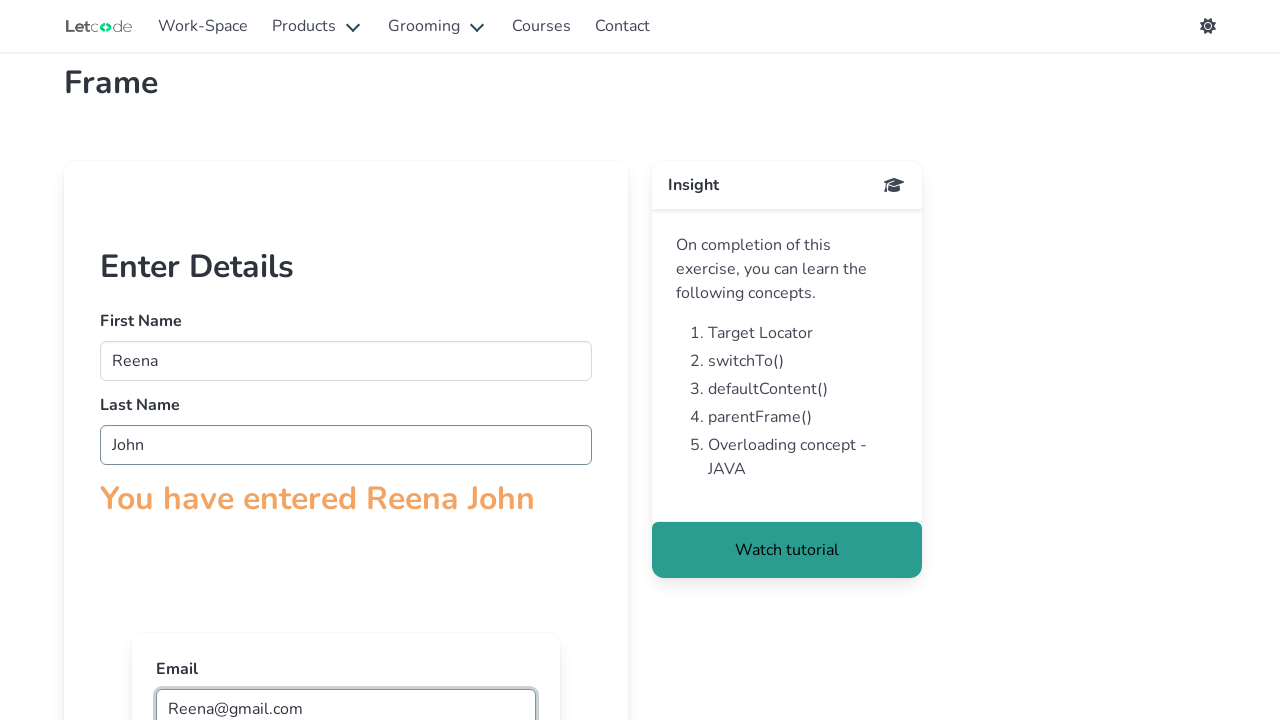

Cleared last name field in first frame on input[name='lname']
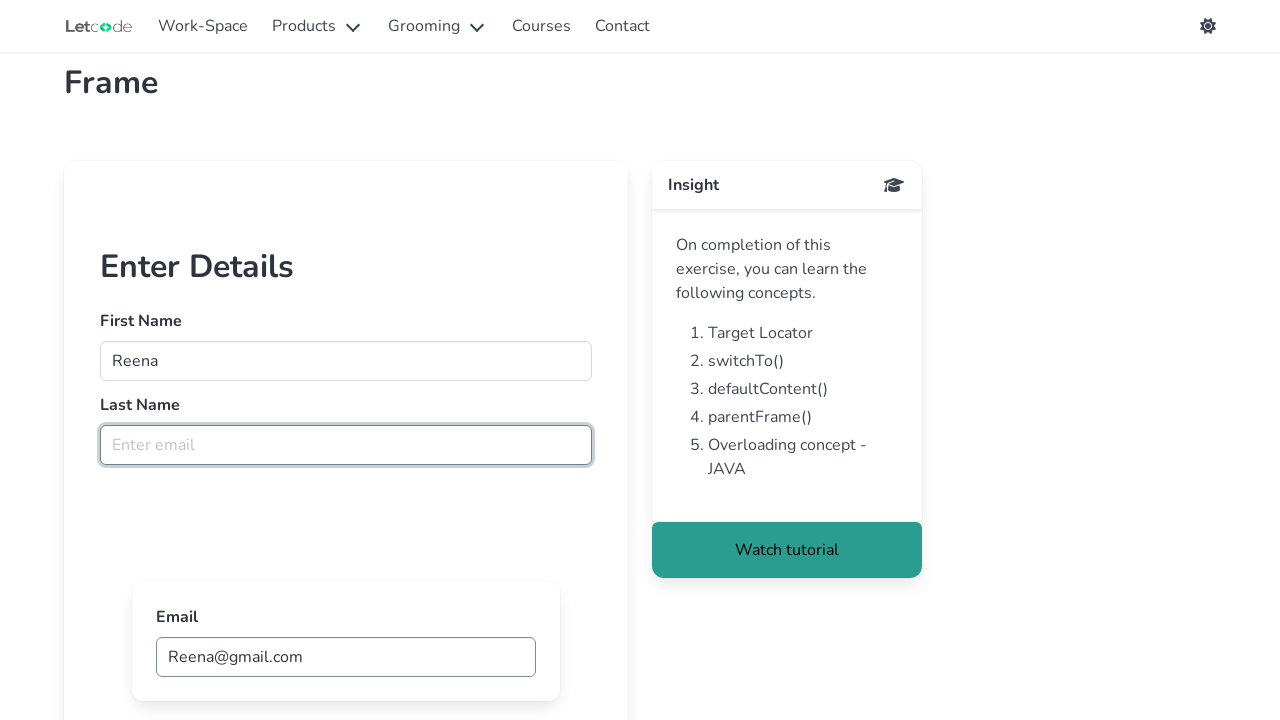

Updated last name to 'Benny' in first frame on input[name='lname']
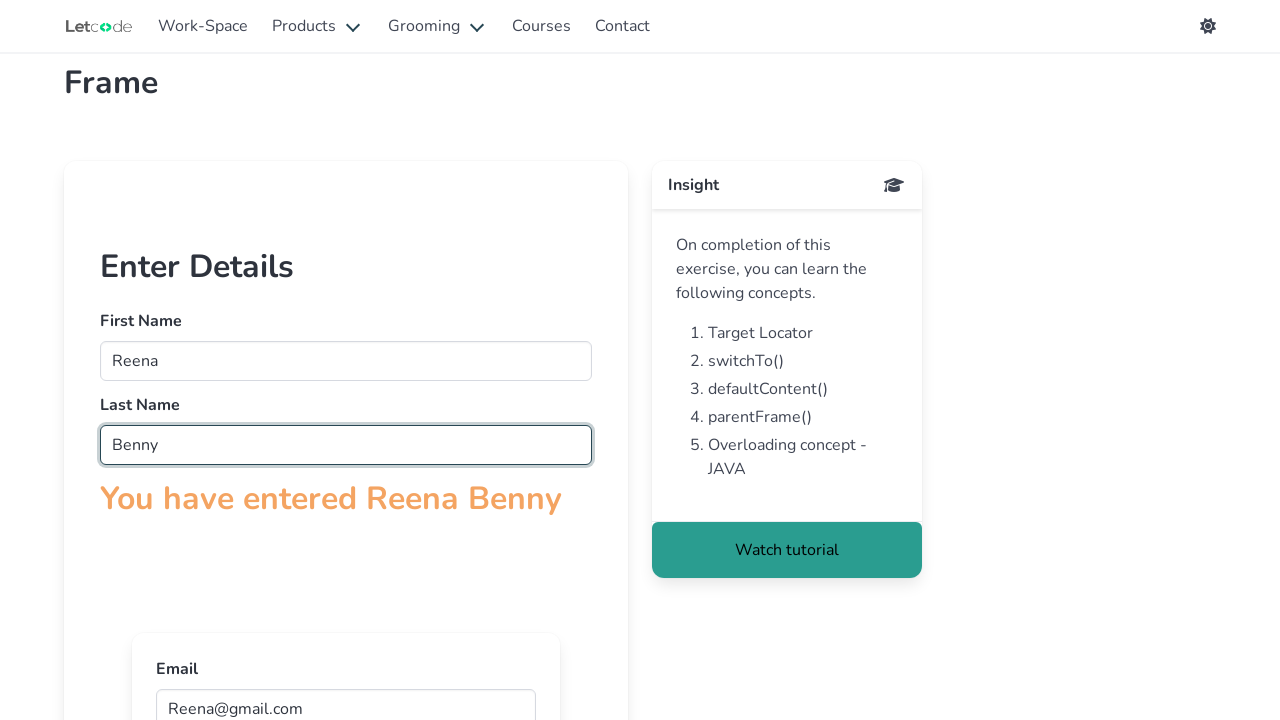

Clicked 'Work-Space' link from main page at (203, 26) on text=Work-Space
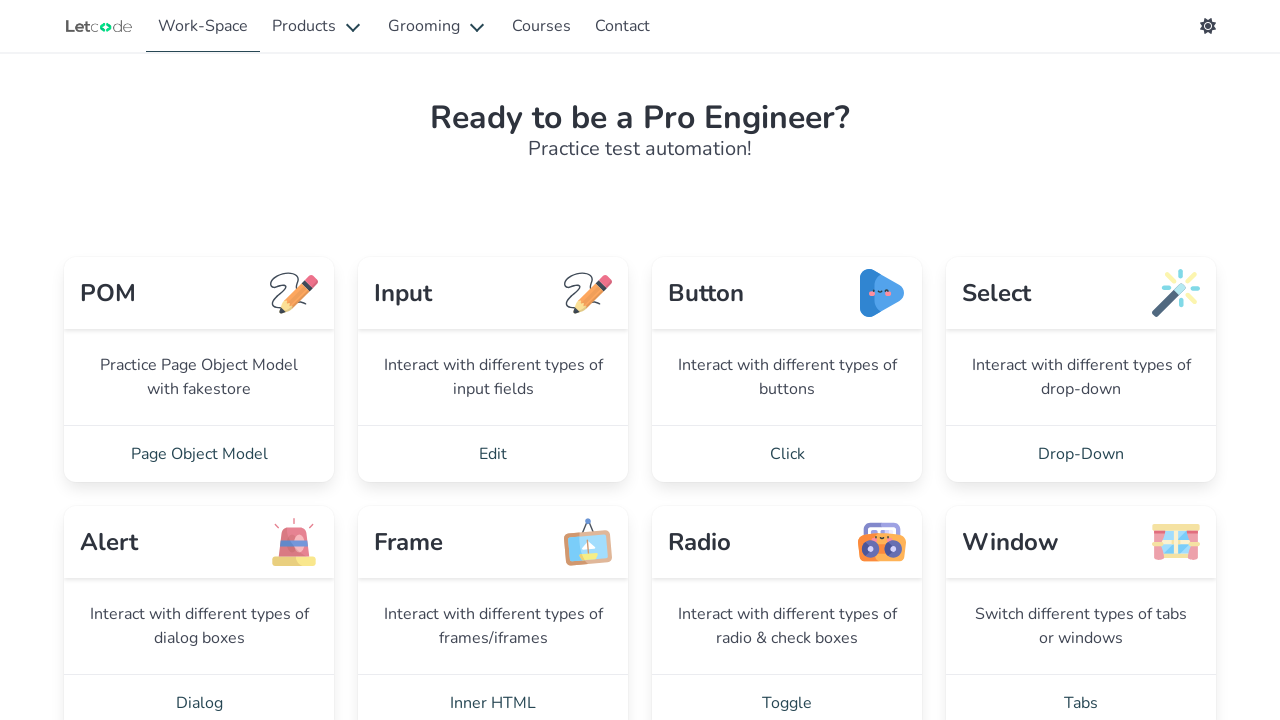

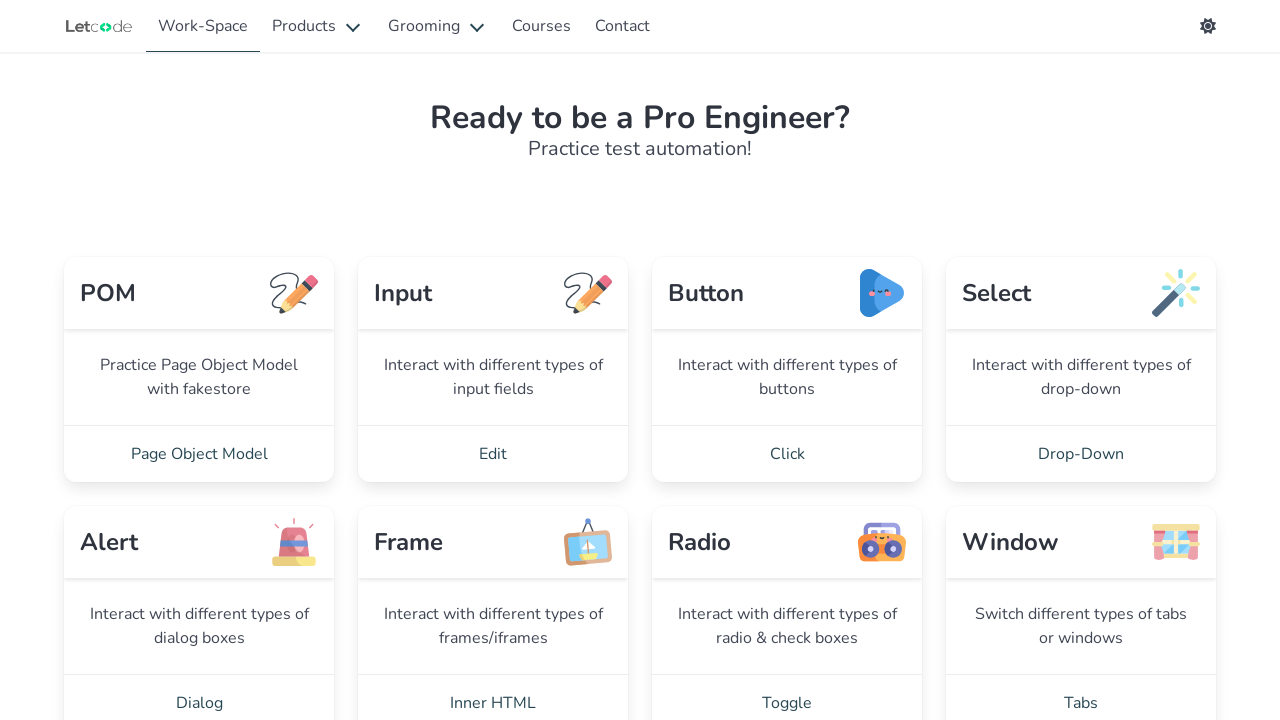